Tests browser alert interaction by clicking a button that triggers a prompt alert

Starting URL: https://demoqa.com/alerts

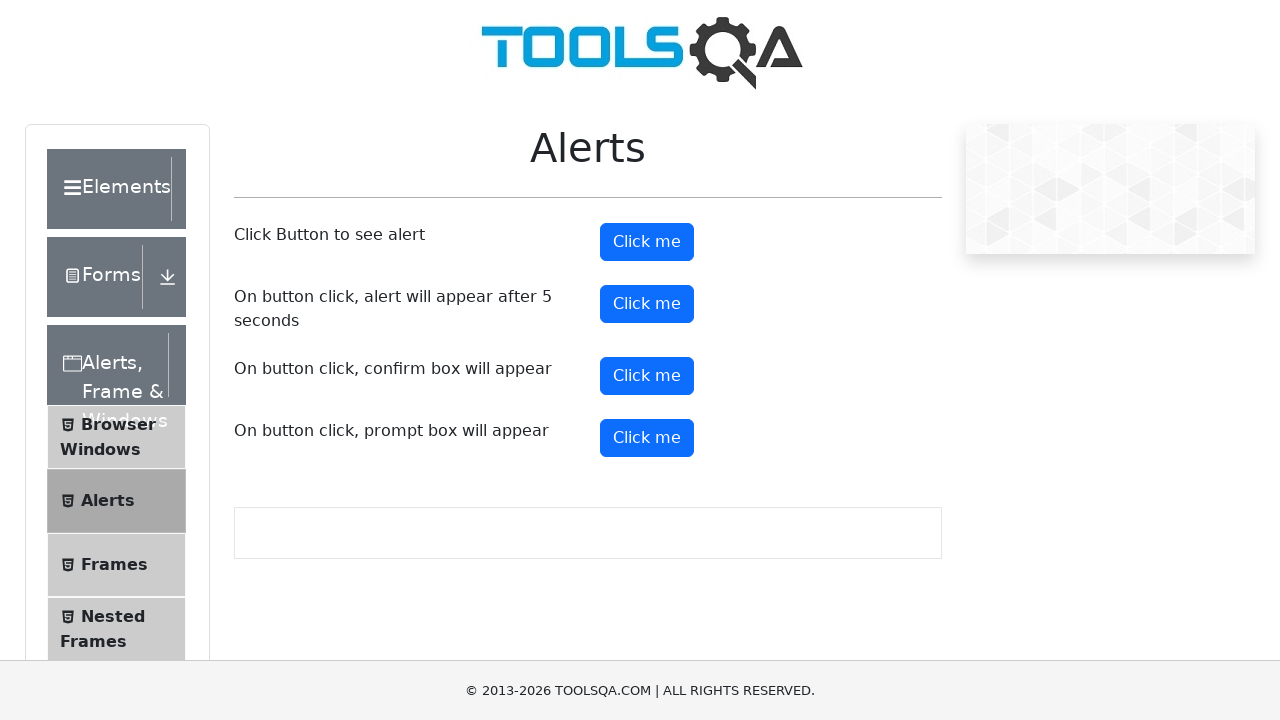

Set up dialog handler to accept alerts
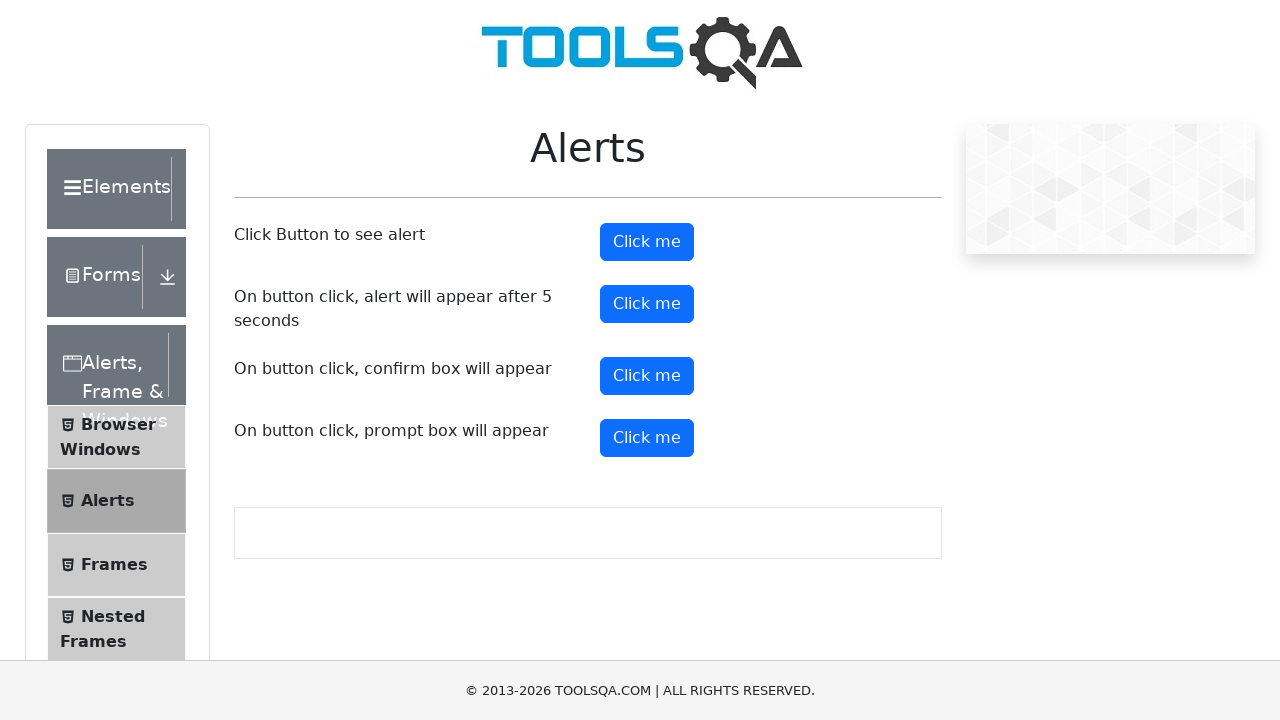

Clicked prompt button to trigger alert at (647, 438) on #promtButton
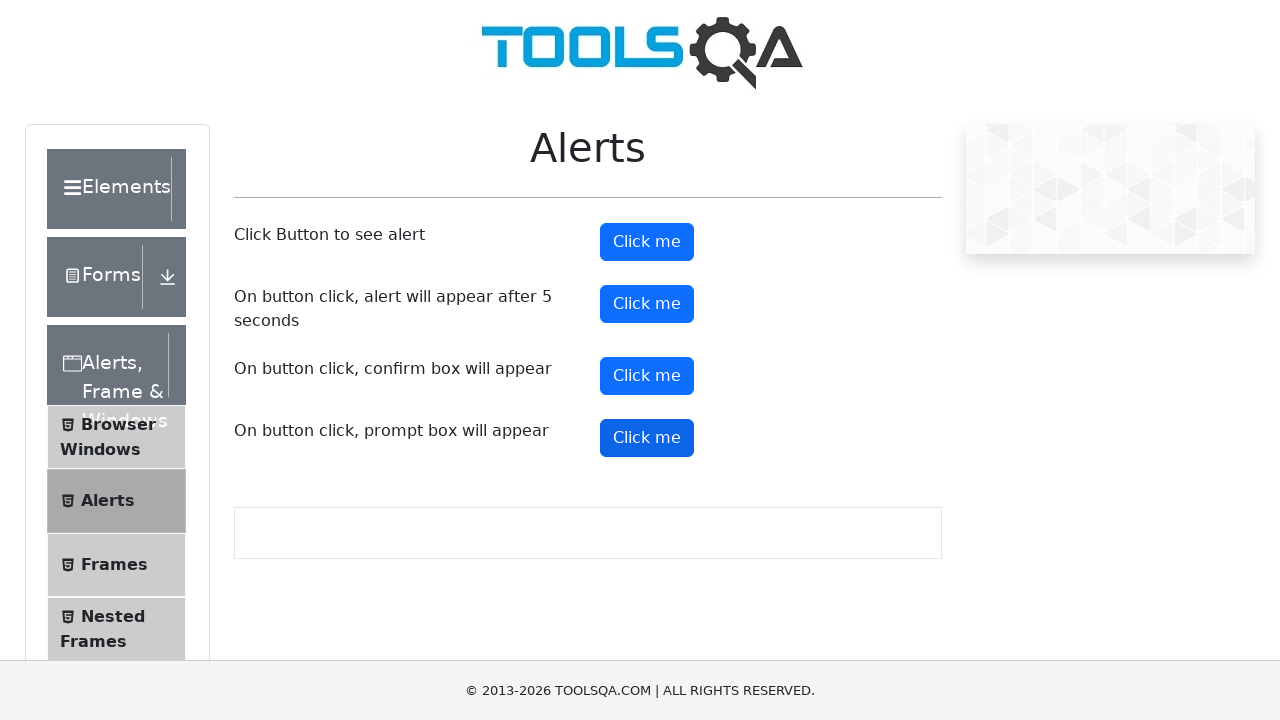

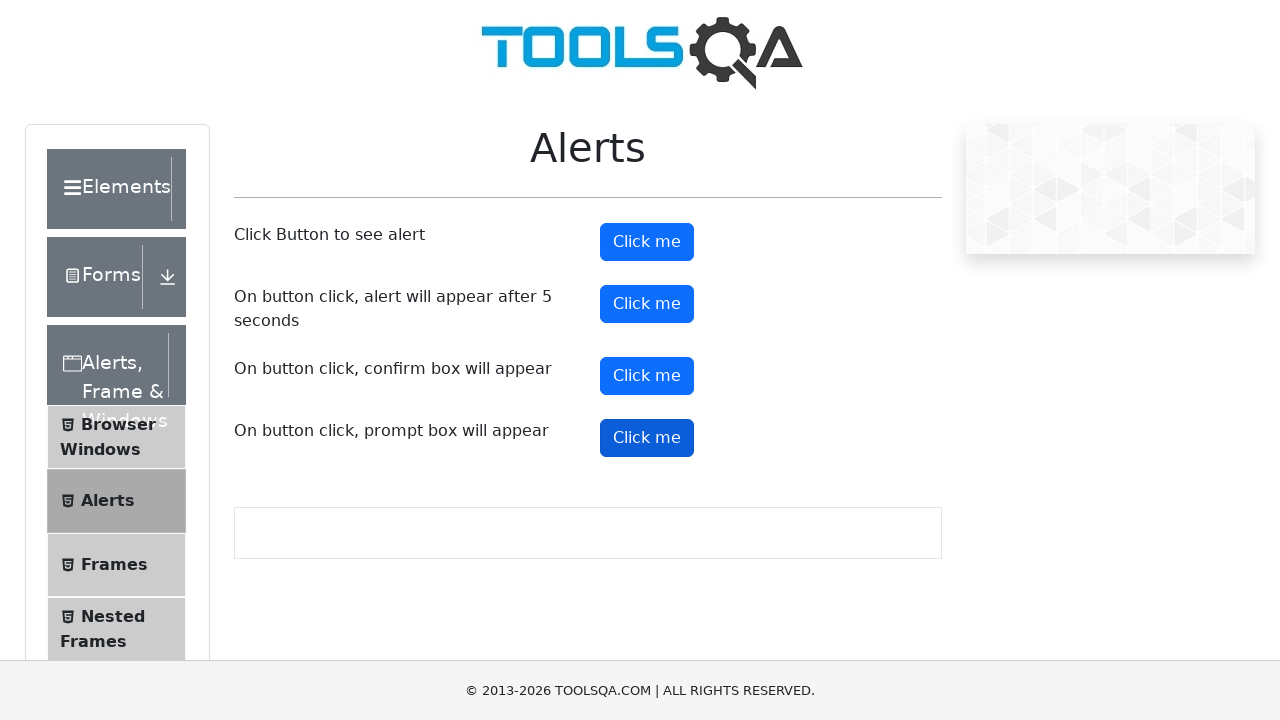